Navigates to OrangeHRM trial signup page and interacts with the country dropdown to verify it is functional and contains selectable options

Starting URL: https://www.orangehrm.com/orangehrm-30-day-trial/

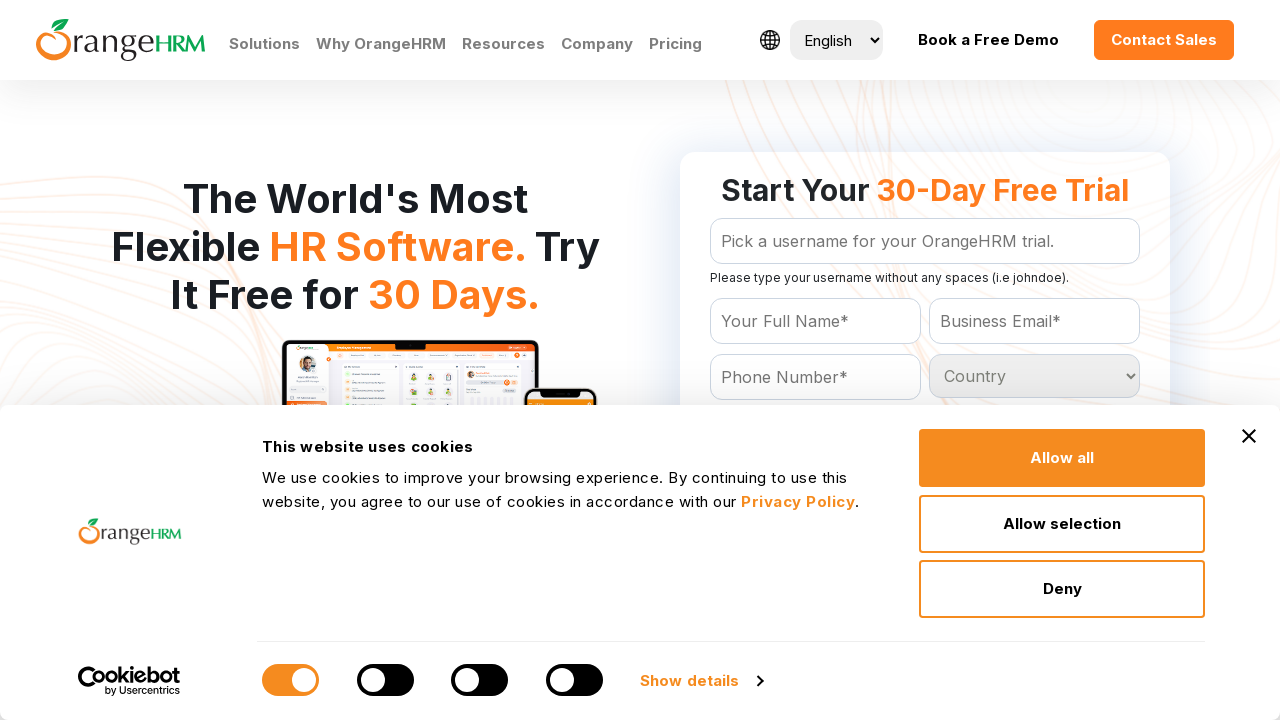

Country dropdown selector became visible
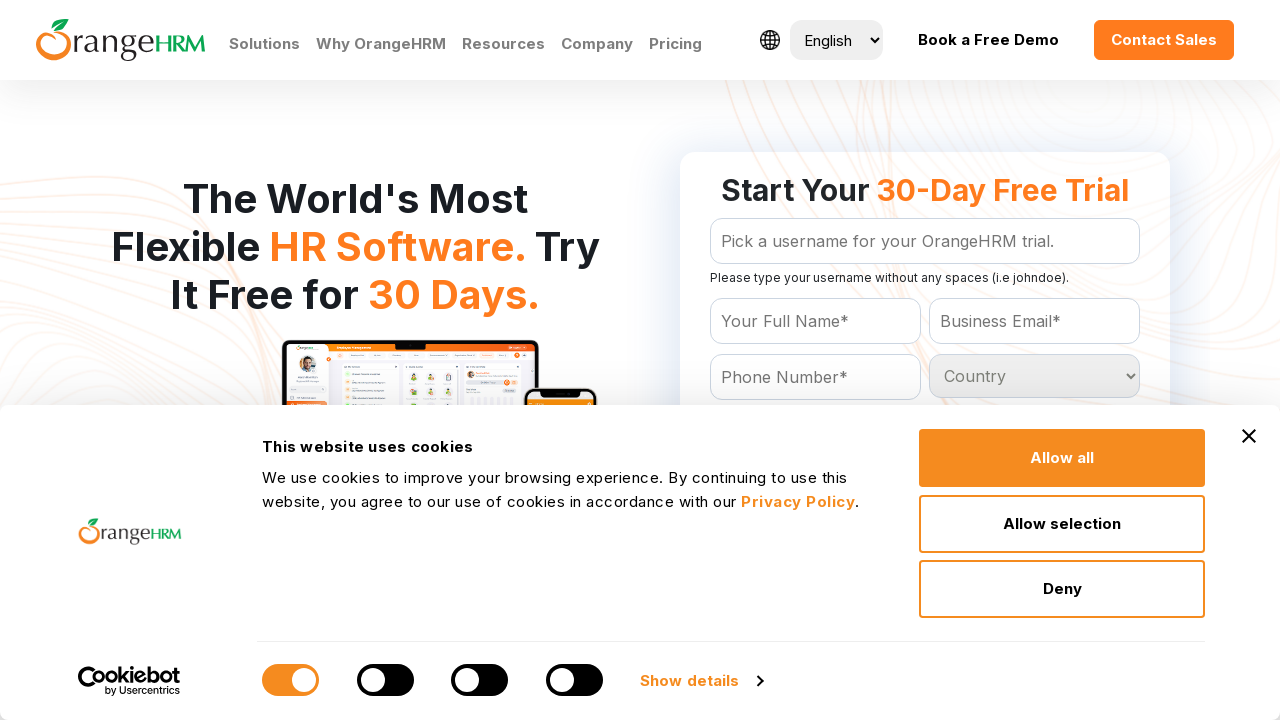

Clicked on country dropdown to open it at (1035, 376) on #Form_getForm_Country
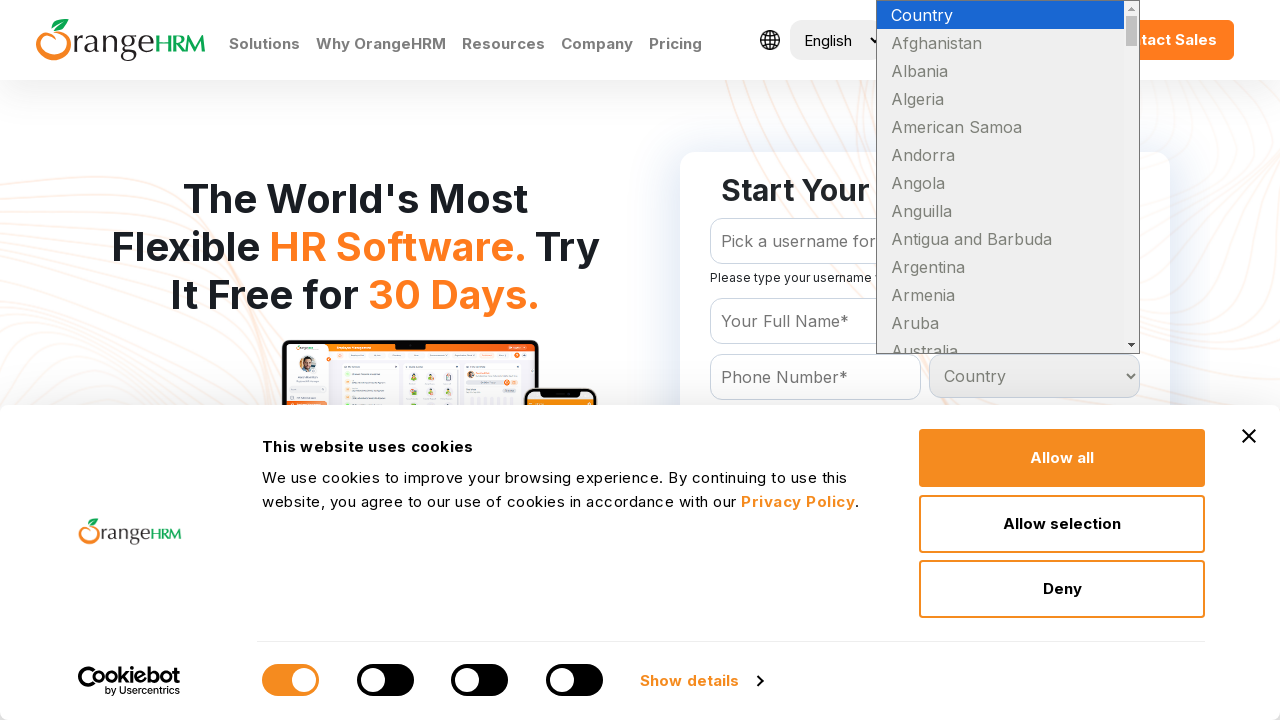

Selected 'United States' from country dropdown on #Form_getForm_Country
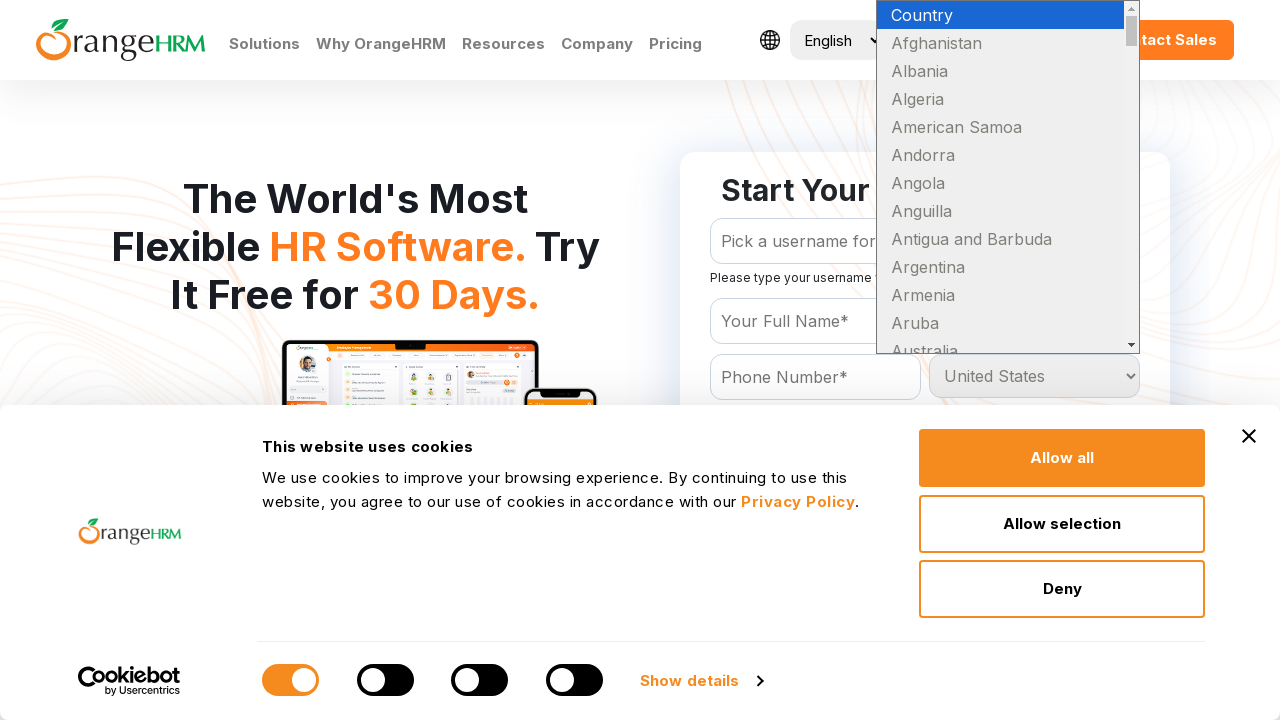

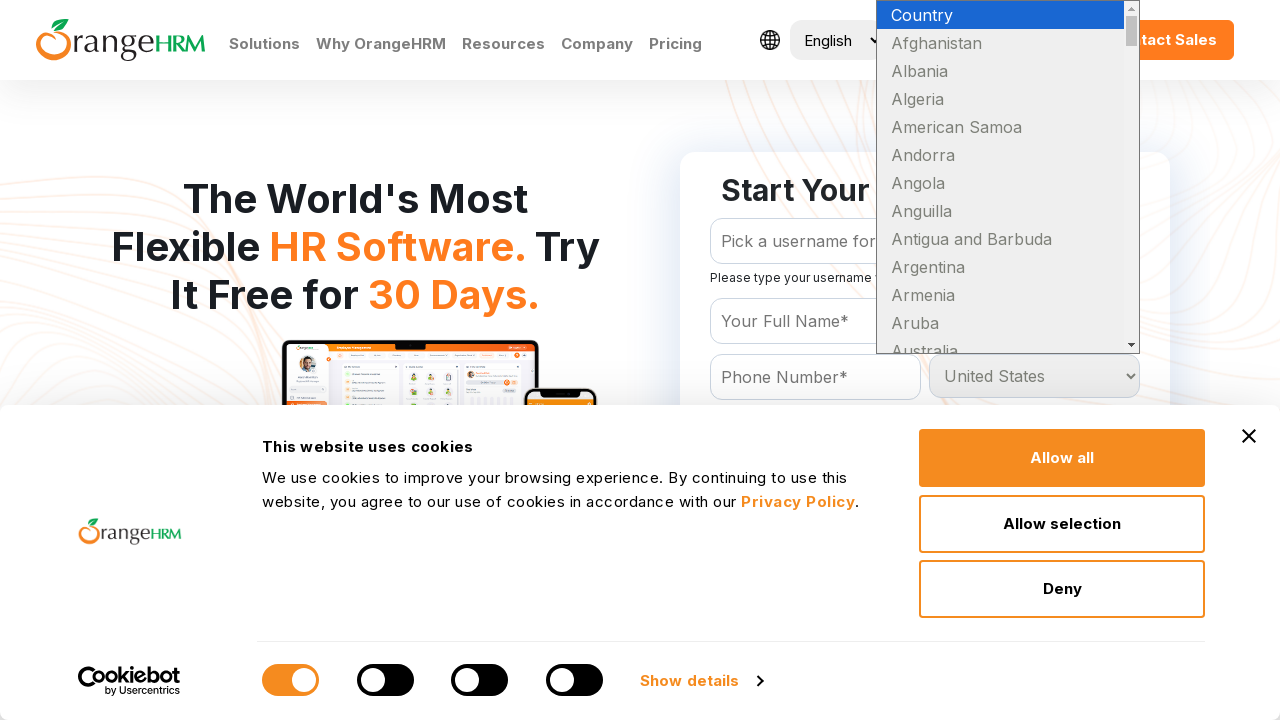